Tests confirm alert by clicking a button to trigger a confirmation dialog and accepting it

Starting URL: http://only-testing-blog.blogspot.com/2014/01/textbox.html

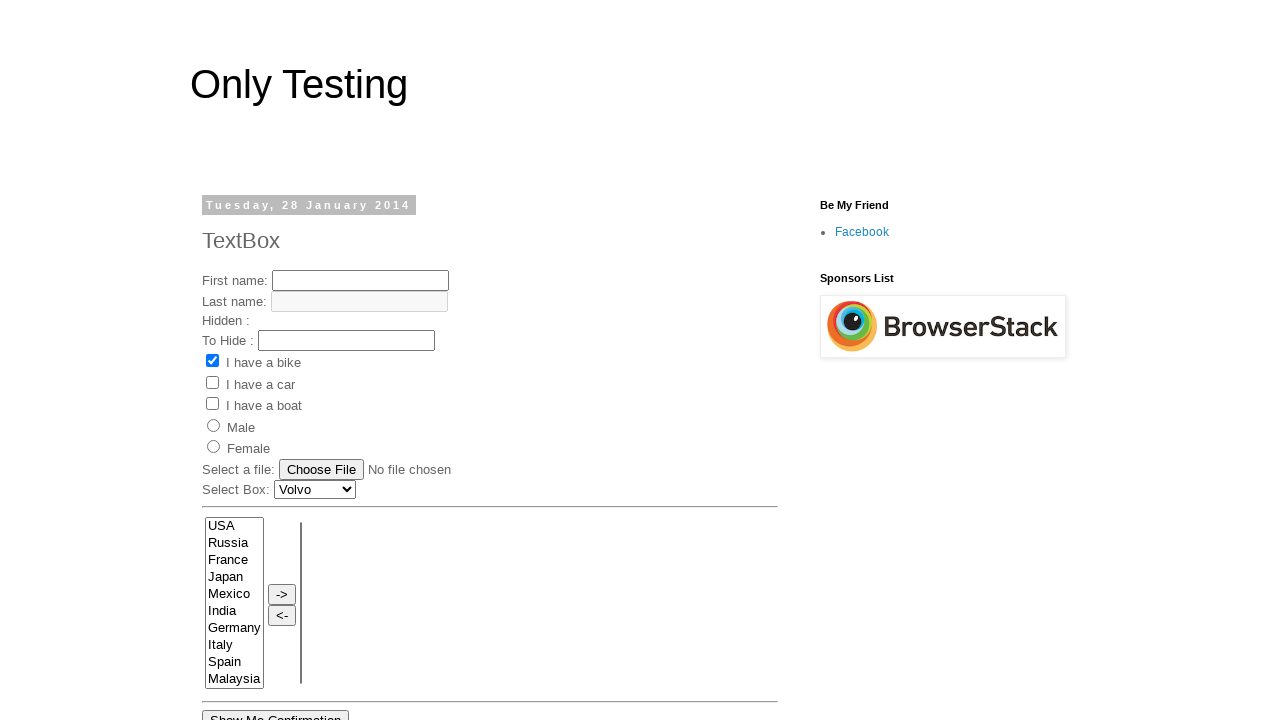

Clicked the Confirm button to trigger confirmation dialog at (276, 710) on xpath=//*[contains(text(),'Conf')]
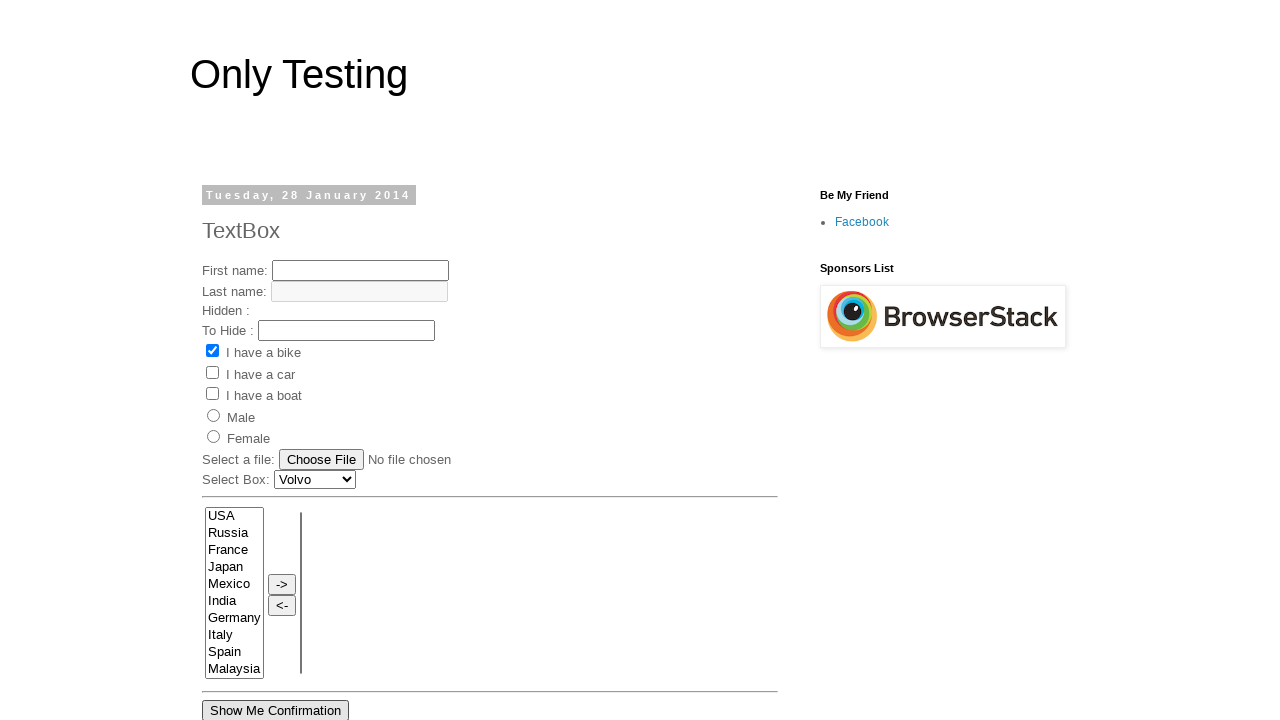

Set up dialog handler to accept confirmation alert
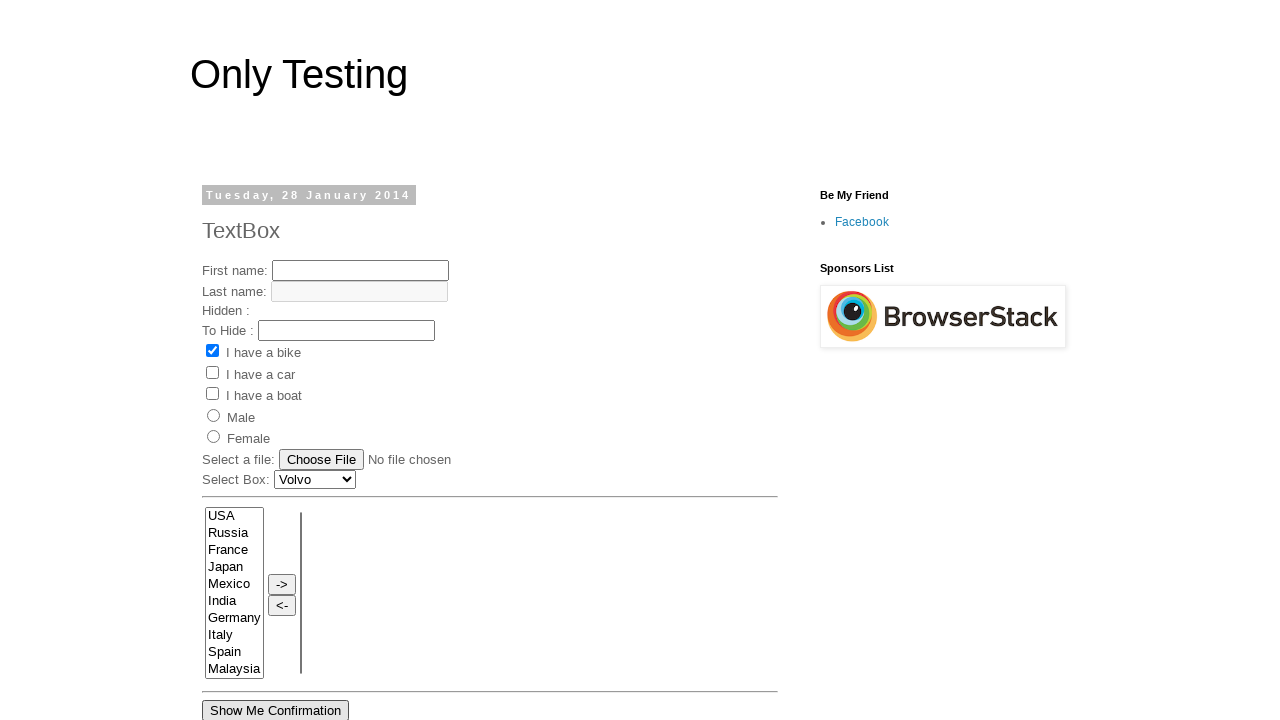

Confirmation alert accepted and result appeared
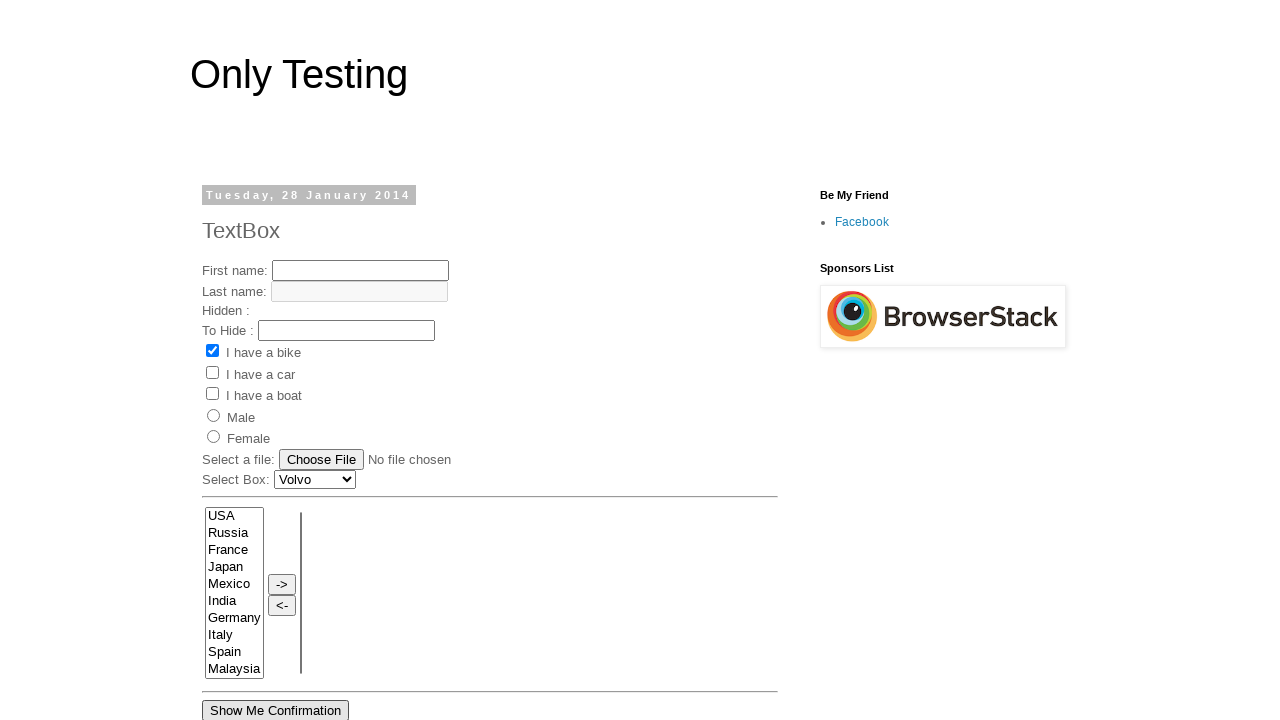

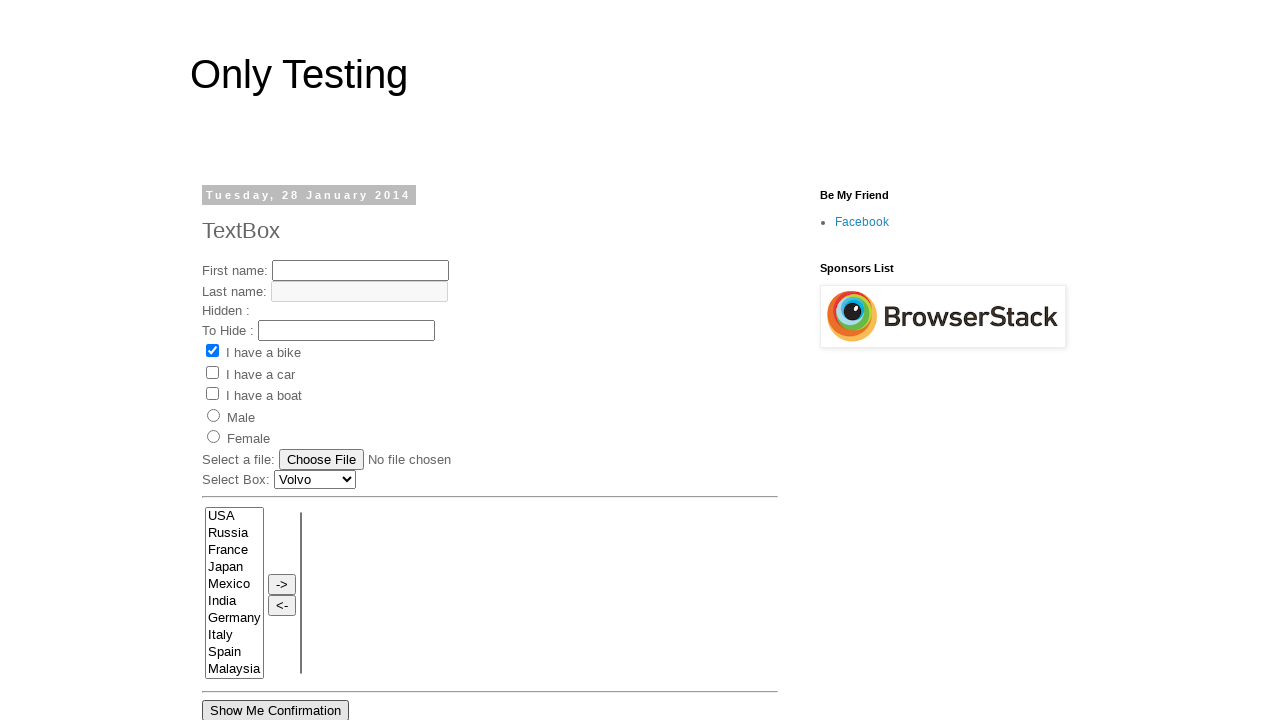